Tests dismissing a JavaScript confirm dialog by clicking the second alert button, verifying the alert text, dismissing it, and verifying the cancel result.

Starting URL: https://testcenter.techproeducation.com/index.php?page=javascript-alerts

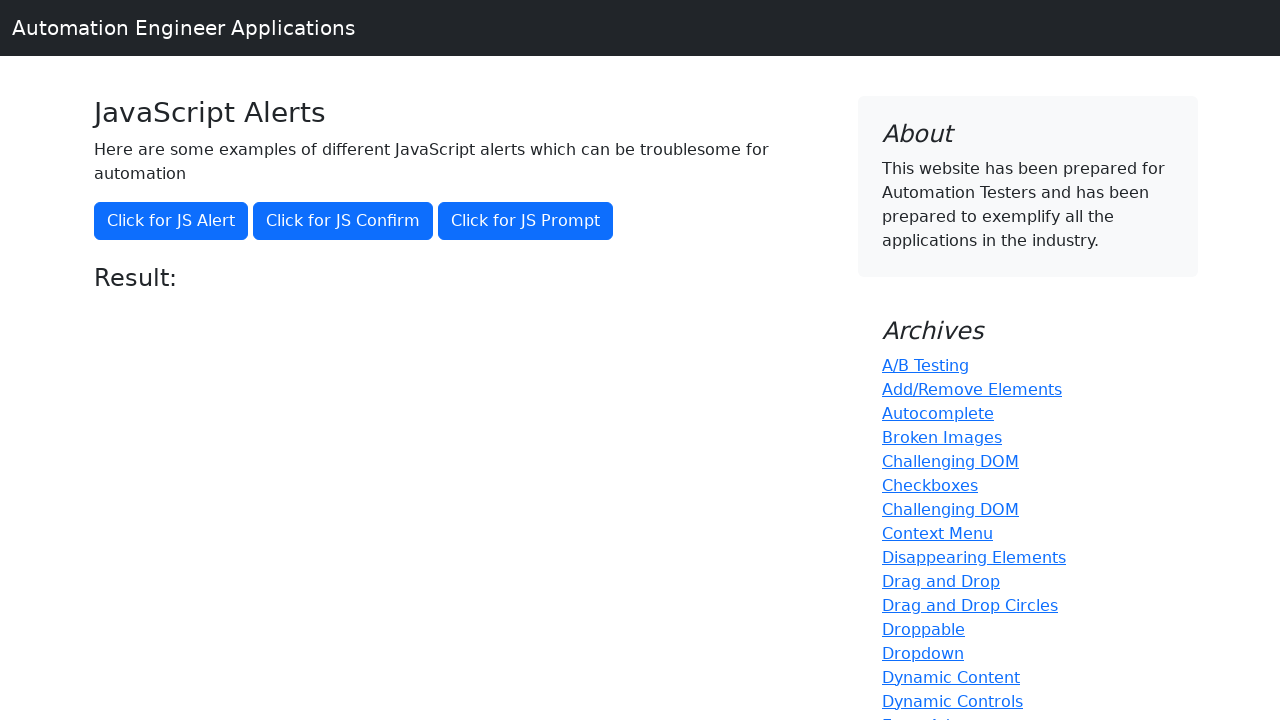

Set up dialog handler to dismiss confirm dialog
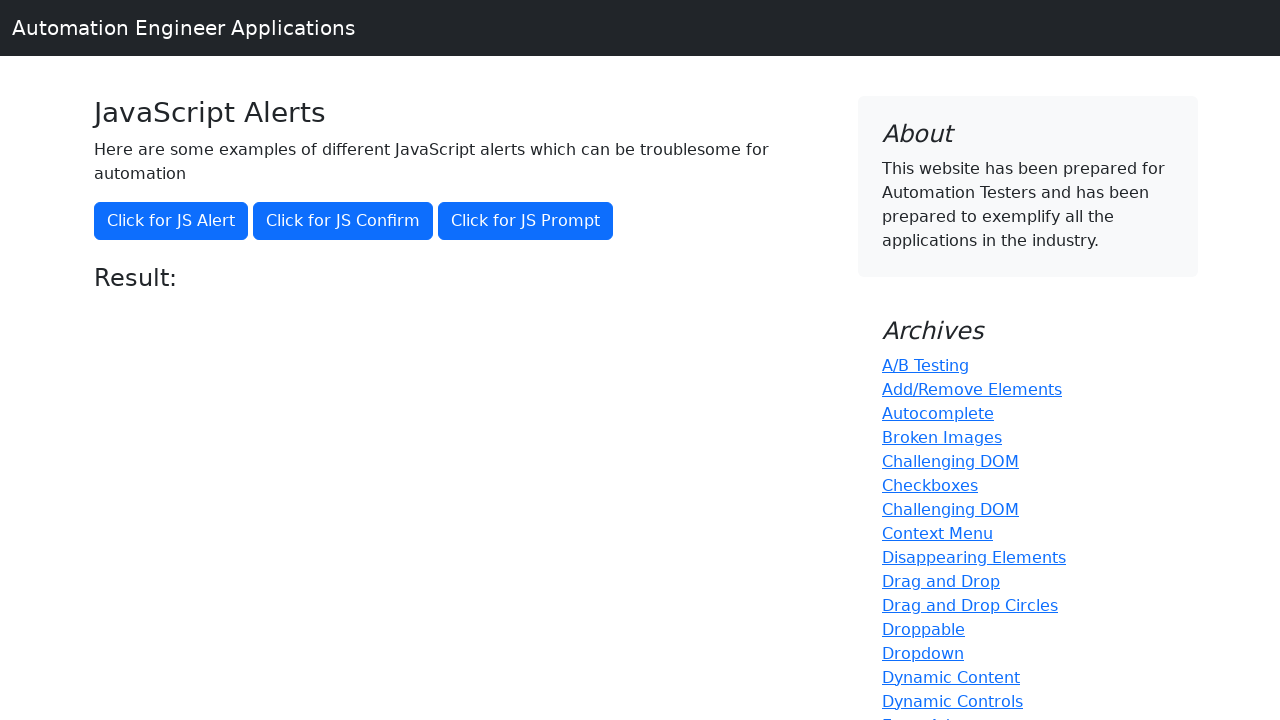

Clicked on the confirm button to trigger JavaScript confirm dialog at (343, 221) on xpath=//button[@onclick='jsConfirm()']
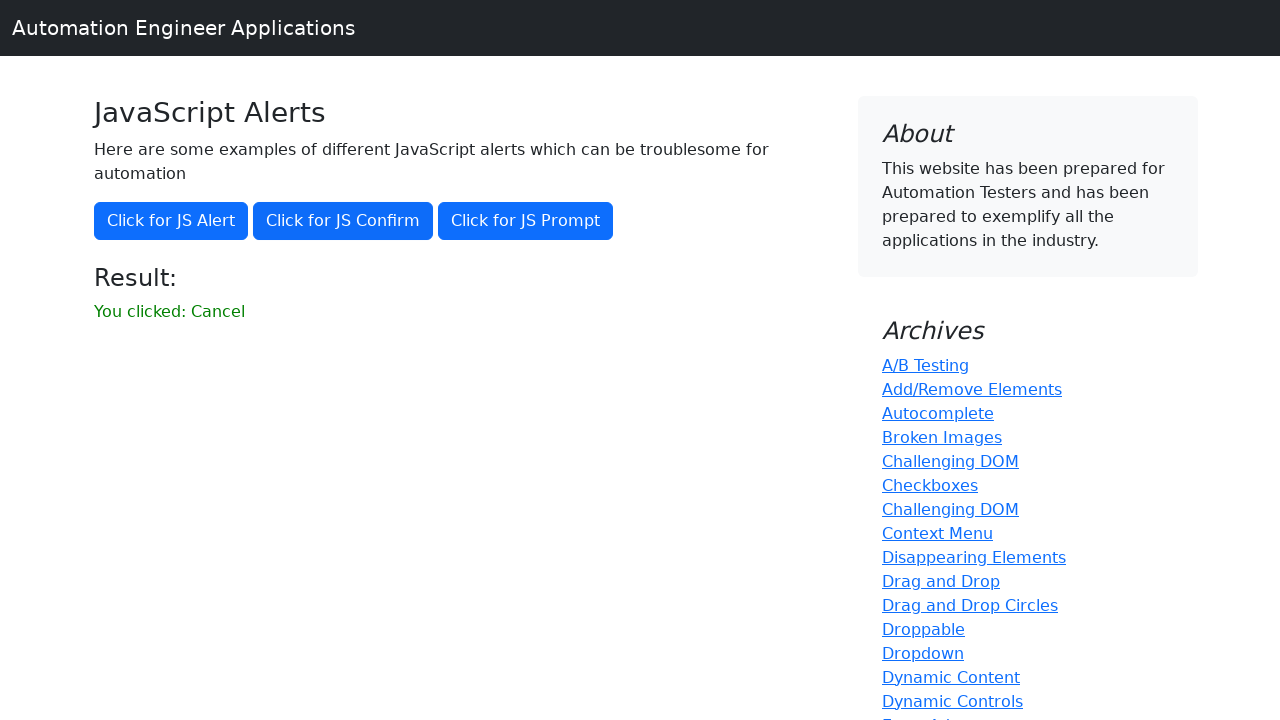

Result element loaded after dismissing dialog
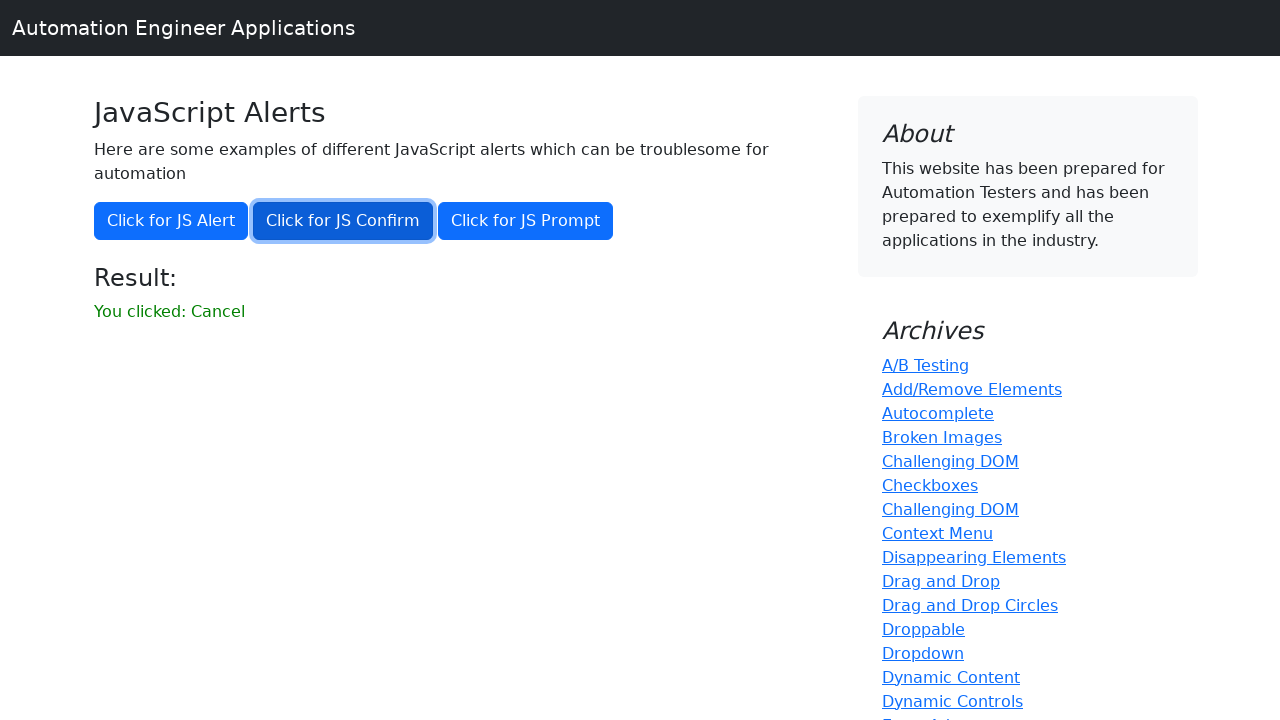

Retrieved result text: 'You clicked: Cancel'
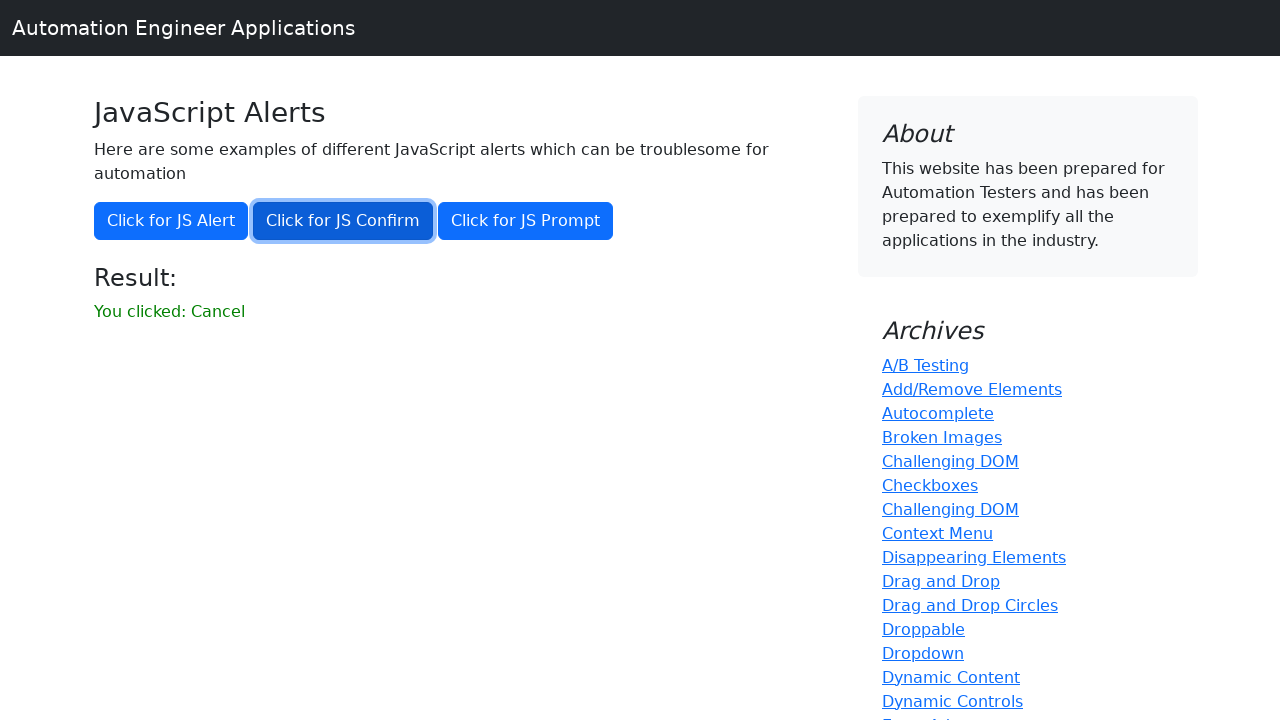

Verified that alert was dismissed with 'Cancel' result
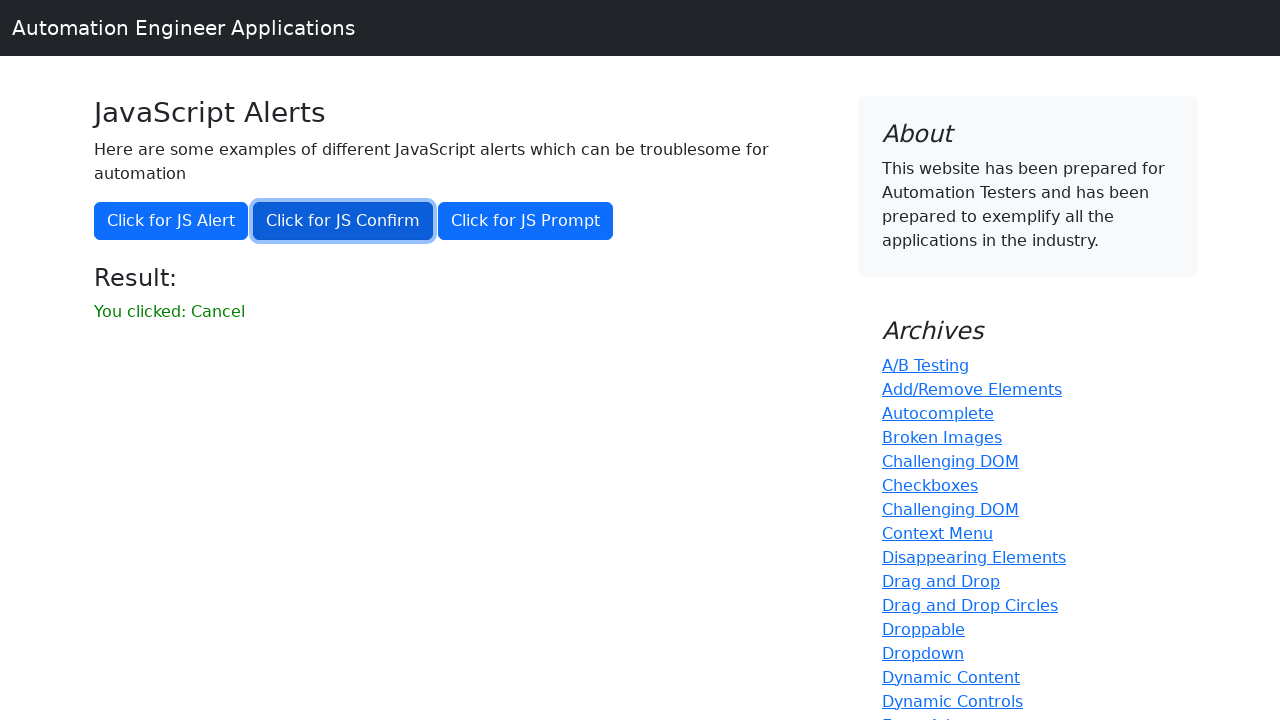

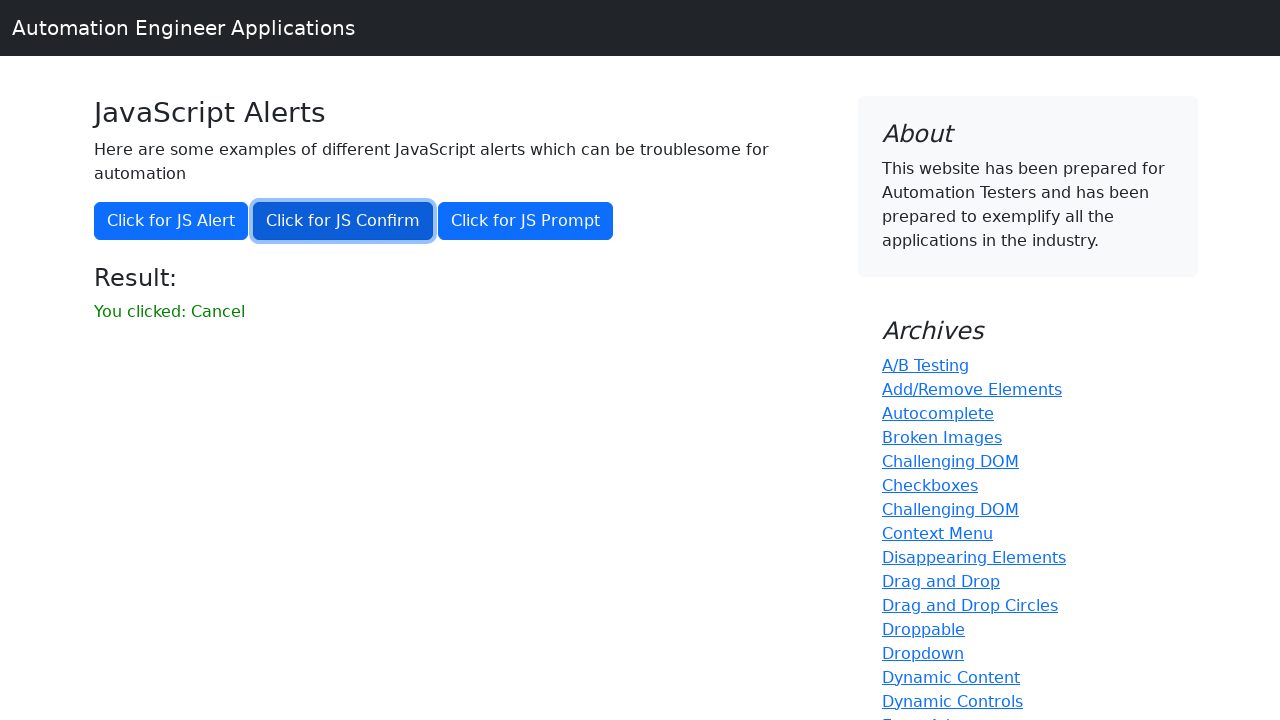